Navigates from the homepage to the test cases page and verifies the page loaded correctly with the expected title.

Starting URL: https://automationexercise.com/

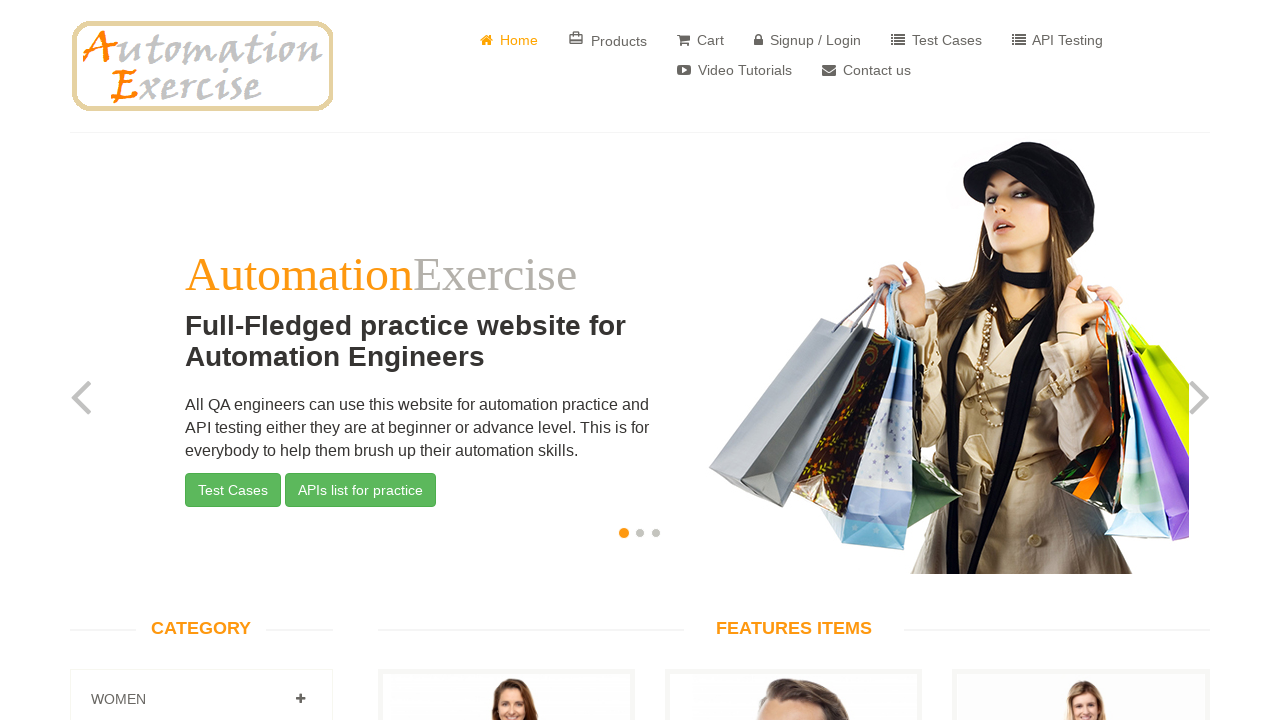

Clicked on Test Cases link in the navigation at (936, 40) on a:has-text('Test Cases')
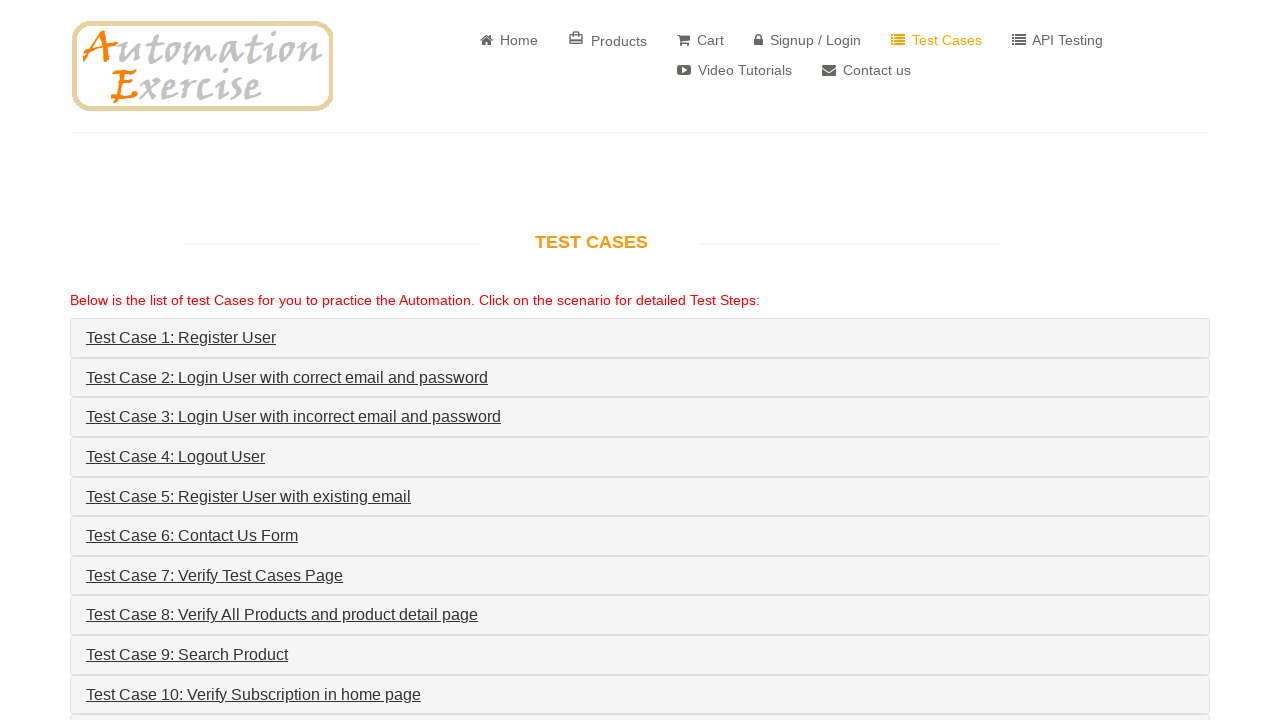

Test Cases page loaded and heading verified
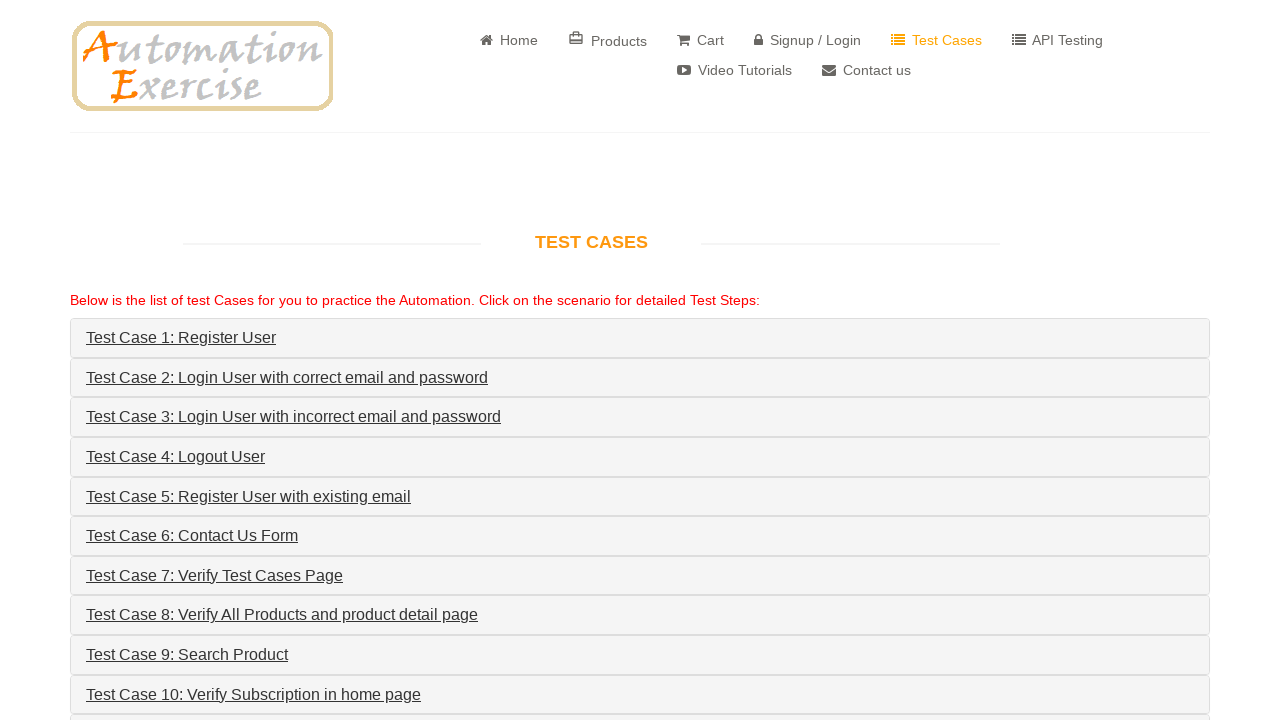

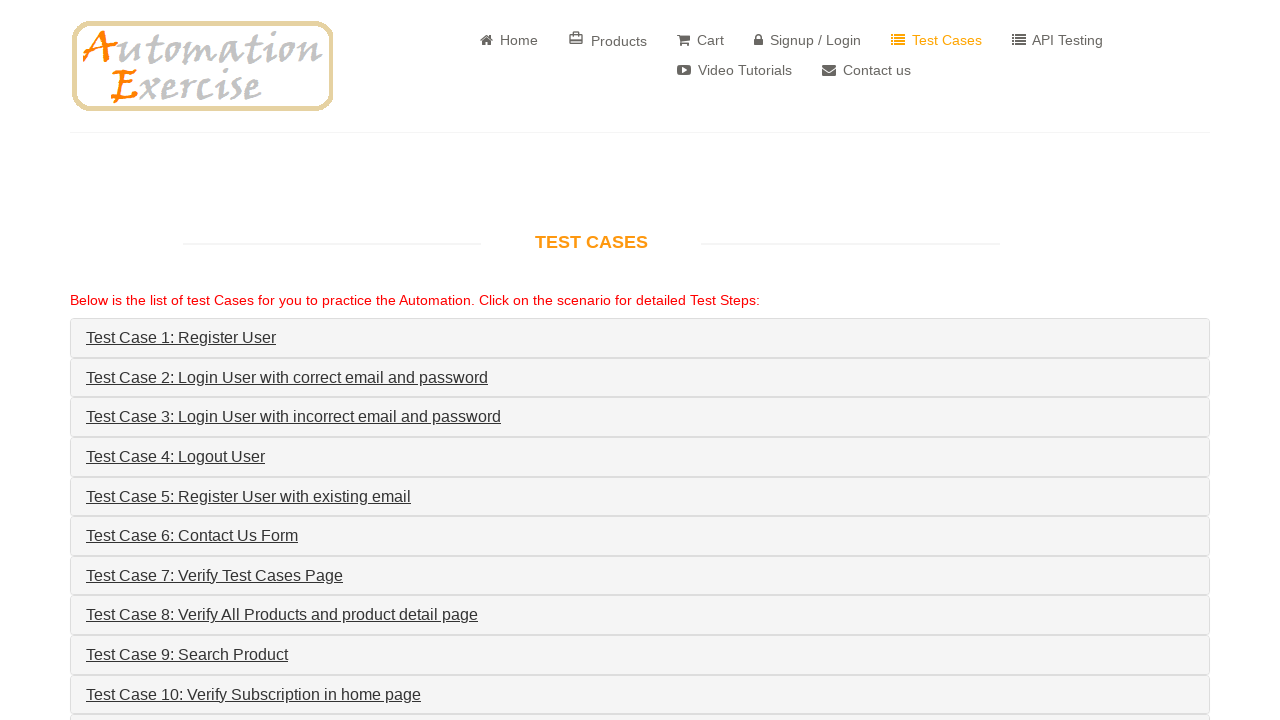